Checks the Pop Mart product page to verify if the item is in stock by looking for the "NOTIFY ME WHEN AVAILABLE" text indicator.

Starting URL: https://www.popmart.com/gb/products/641/THE-MONSTERS---Exciting-Macaron-Vinyl-Face-Blind-Box

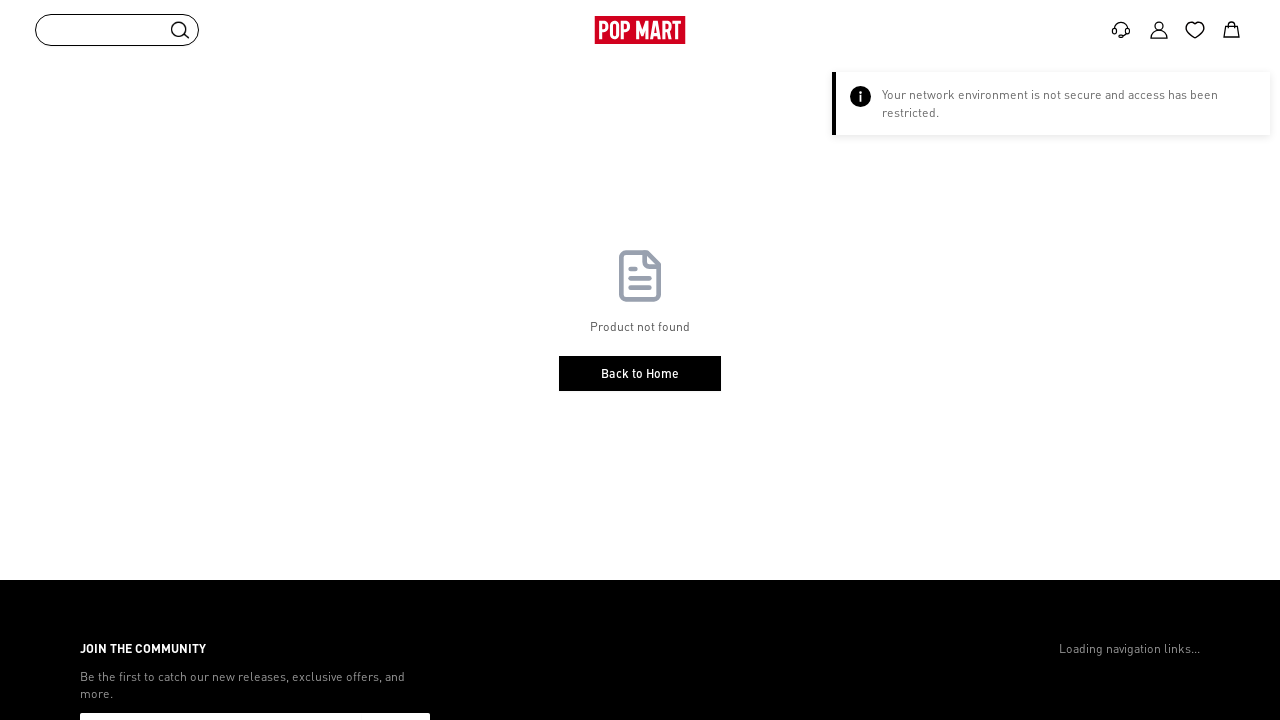

Did not find 'NOTIFY ME WHEN AVAILABLE' text — item appears to be in stock
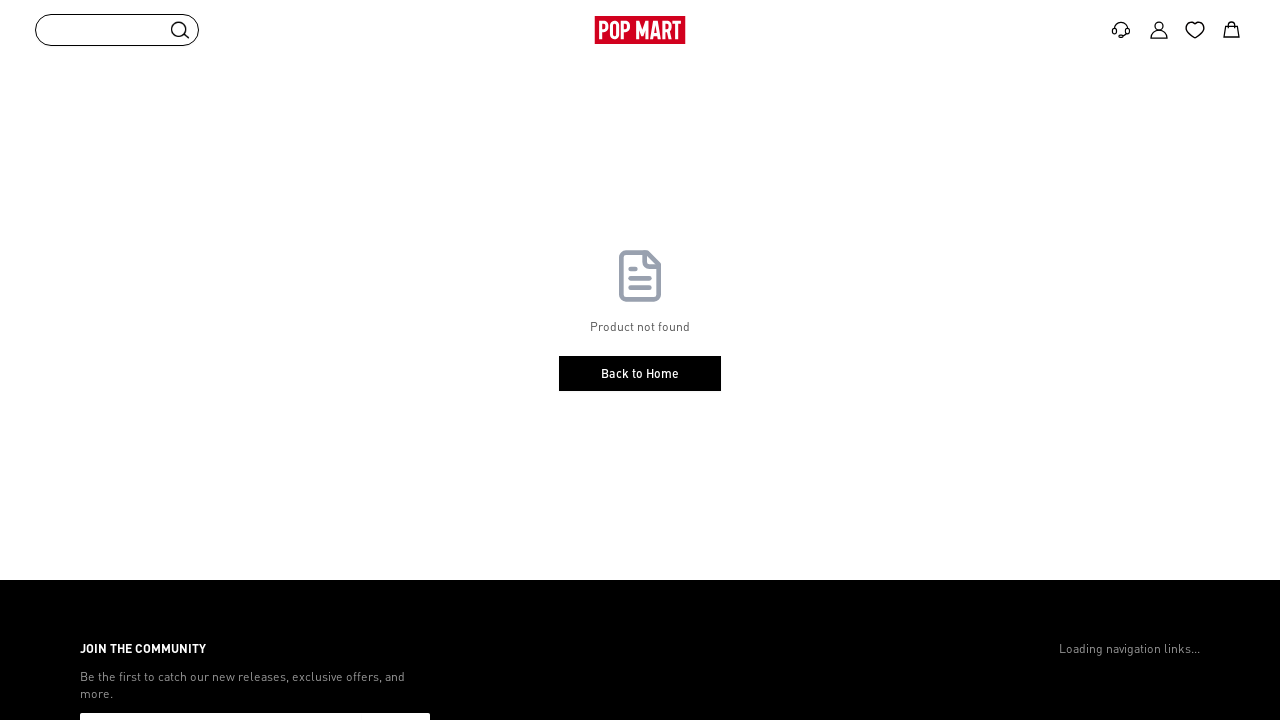

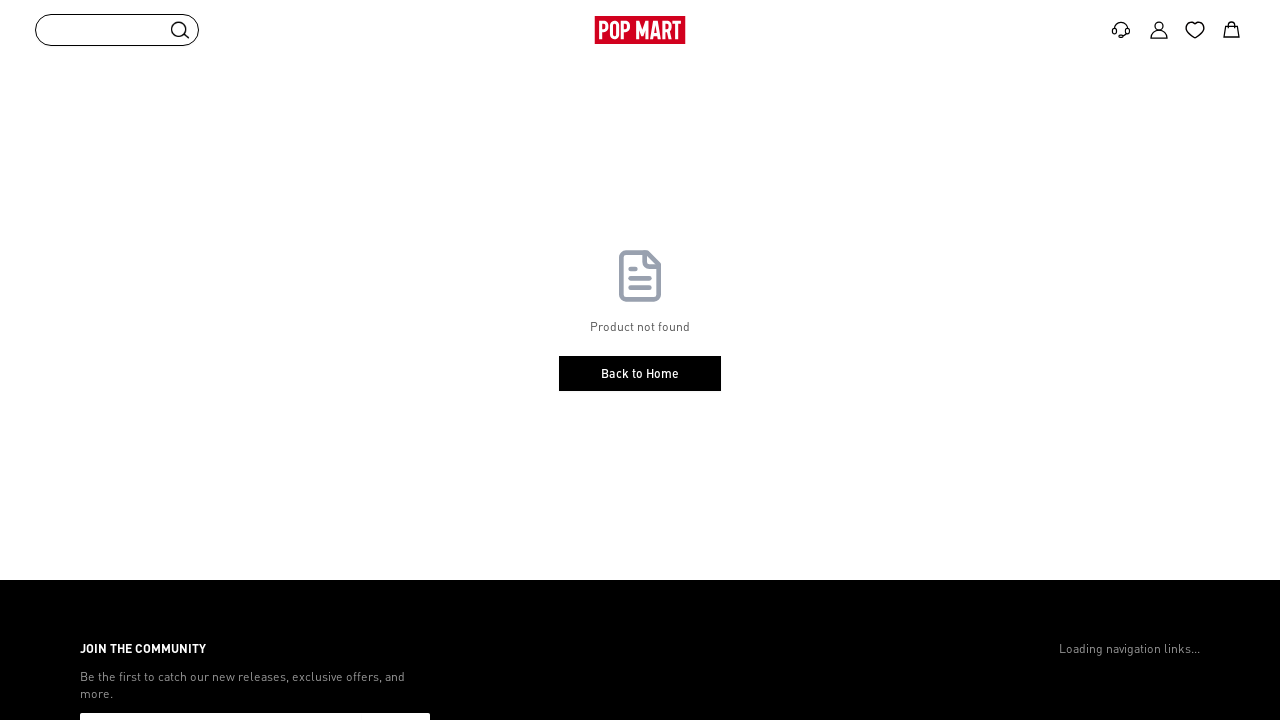